Tests checkbox functionality by verifying initial unchecked state, clicking to check it, and confirming the checked state

Starting URL: https://rahulshettyacademy.com/dropdownsPractise/

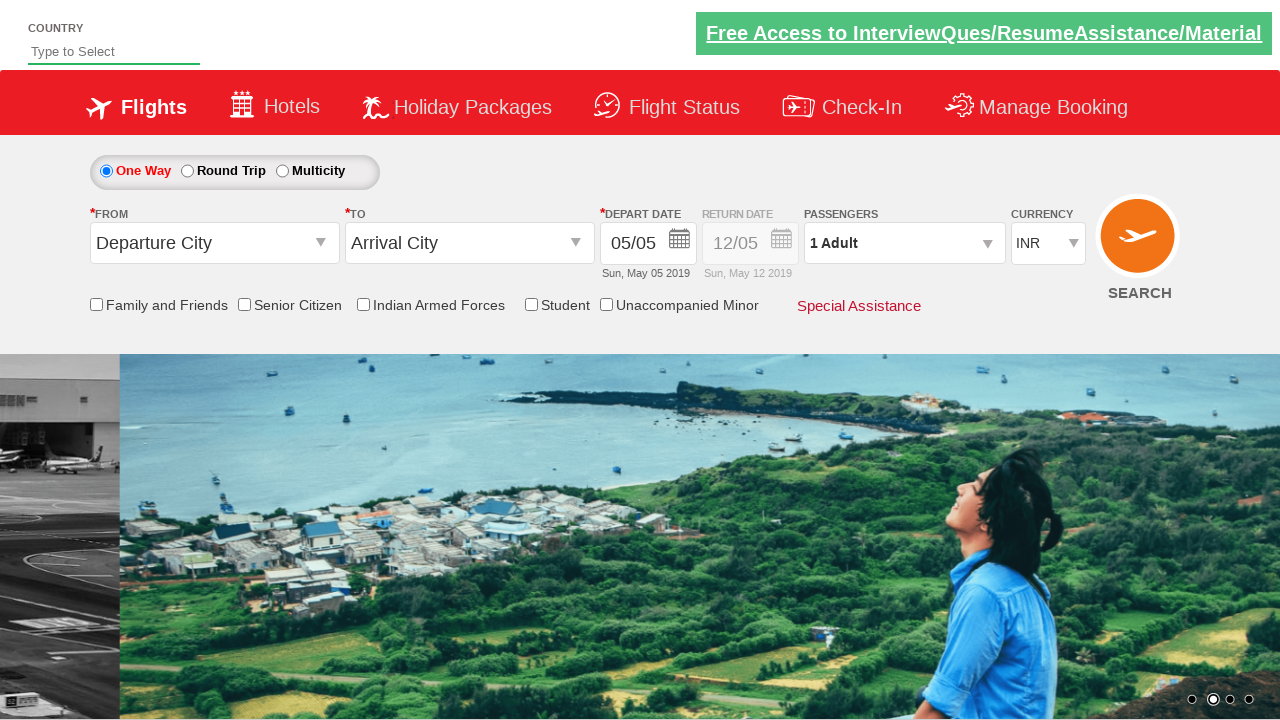

Verified checkbox is initially unchecked
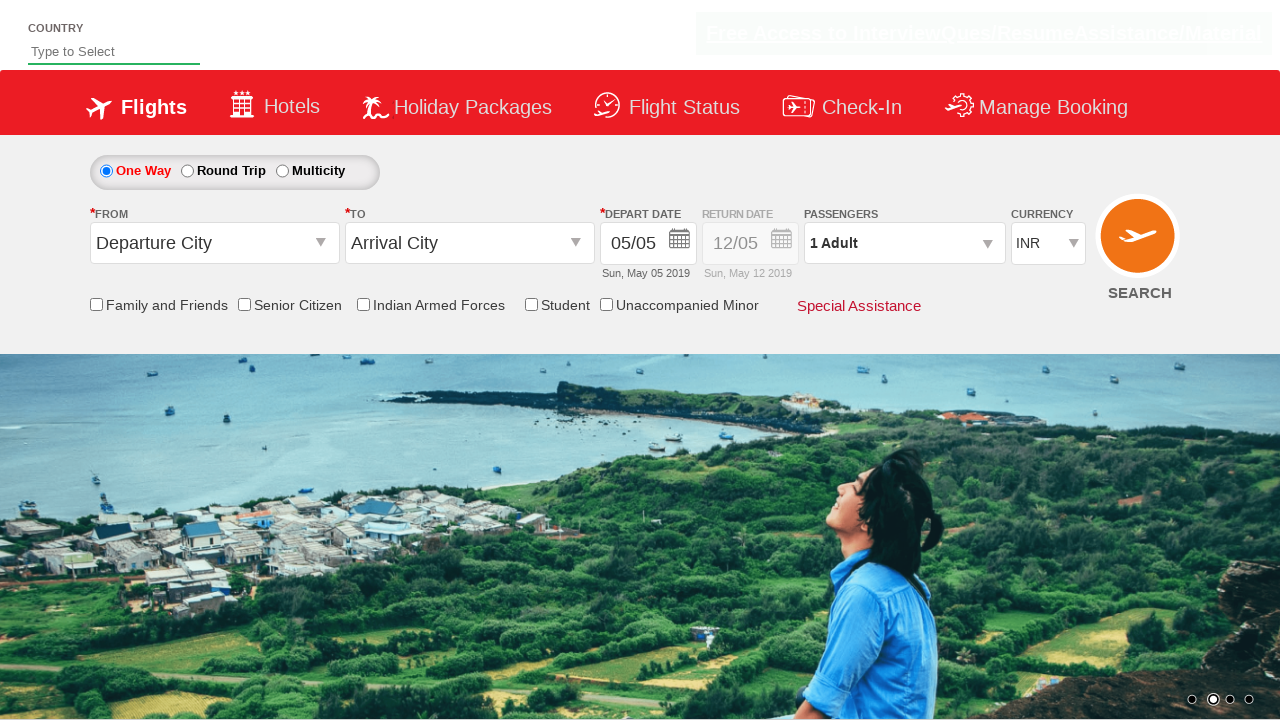

Clicked the checkbox to check it at (96, 304) on #ctl00_mainContent_chk_friendsandfamily
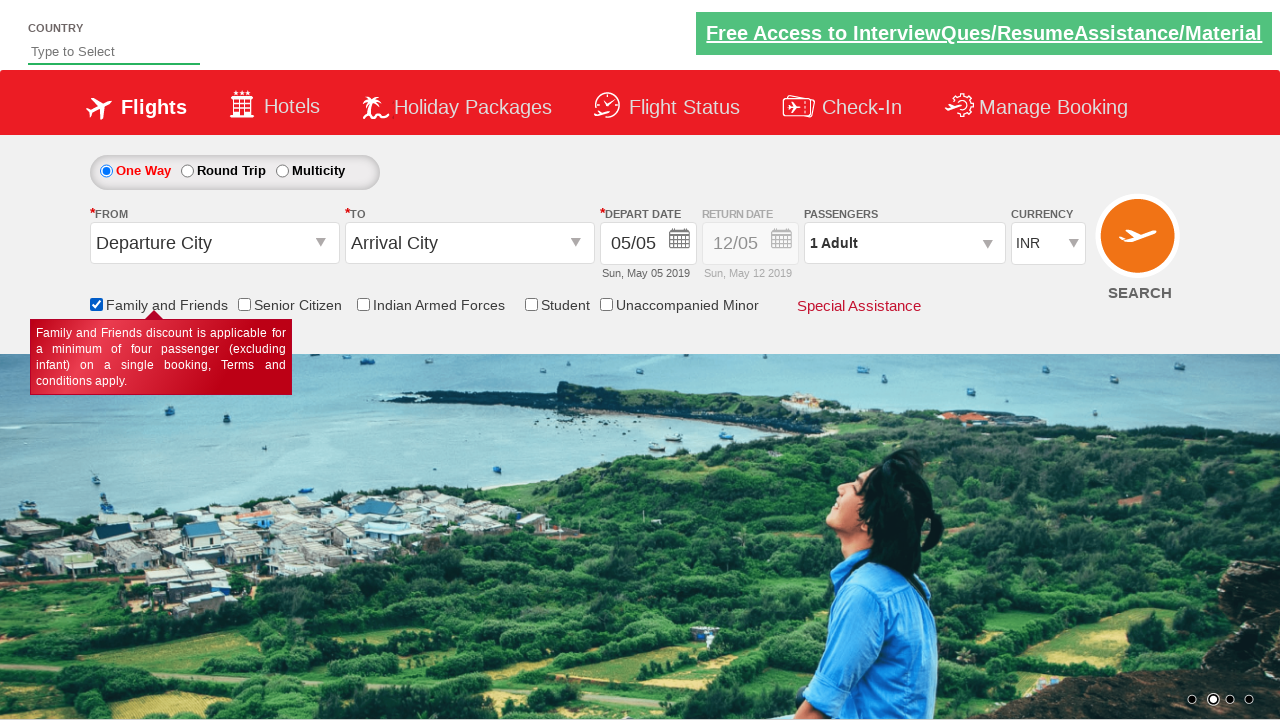

Counted total checkboxes on page: 6
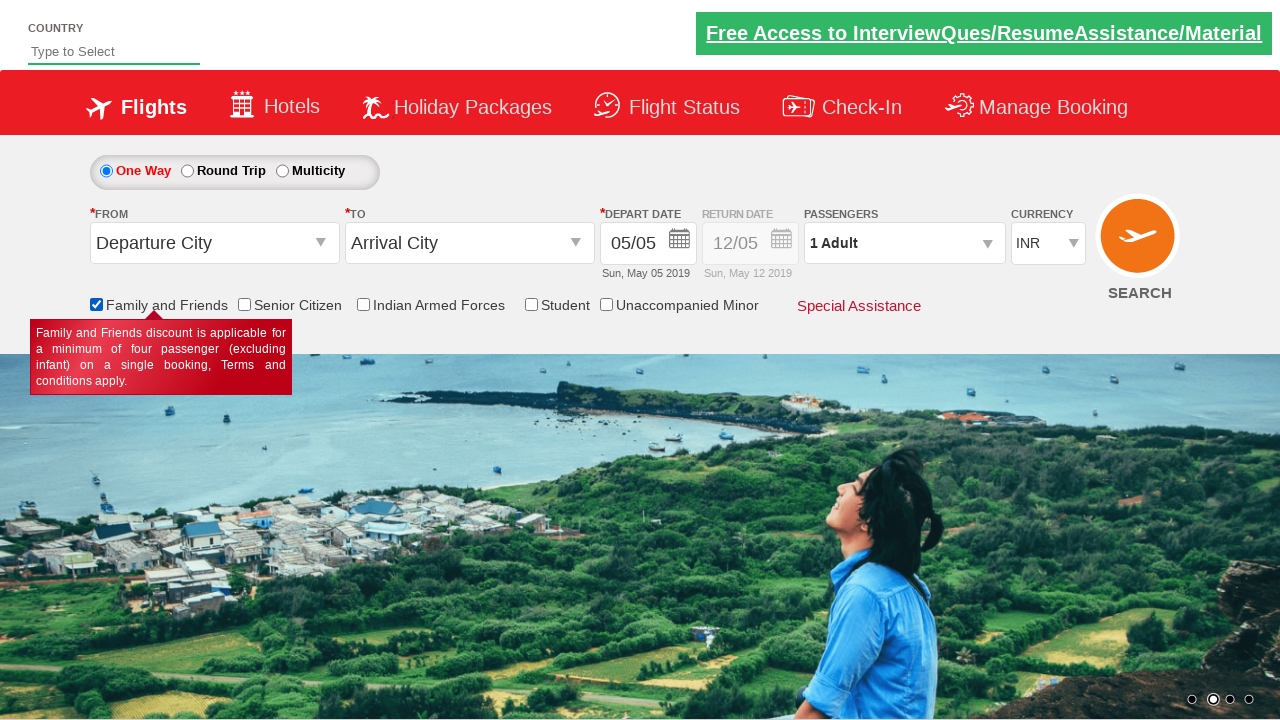

Verified checkbox is now checked
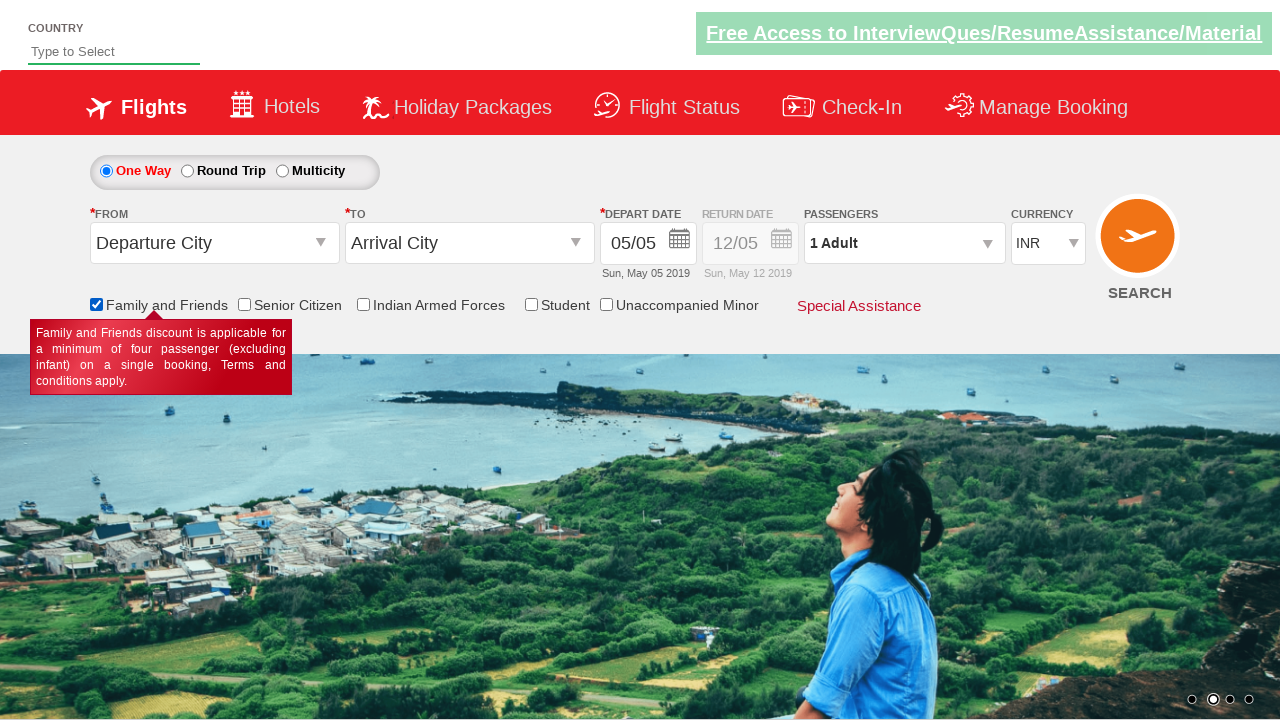

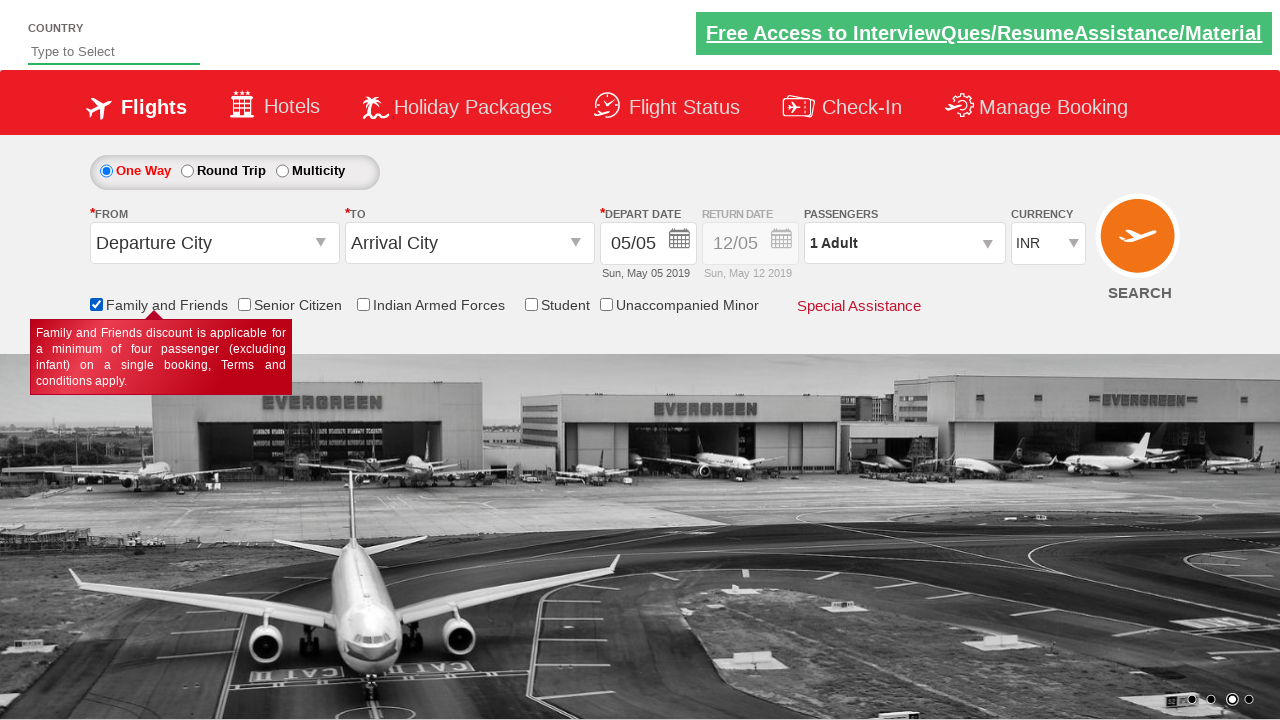